Tests that edits are saved when the input field loses focus (blur event).

Starting URL: https://demo.playwright.dev/todomvc

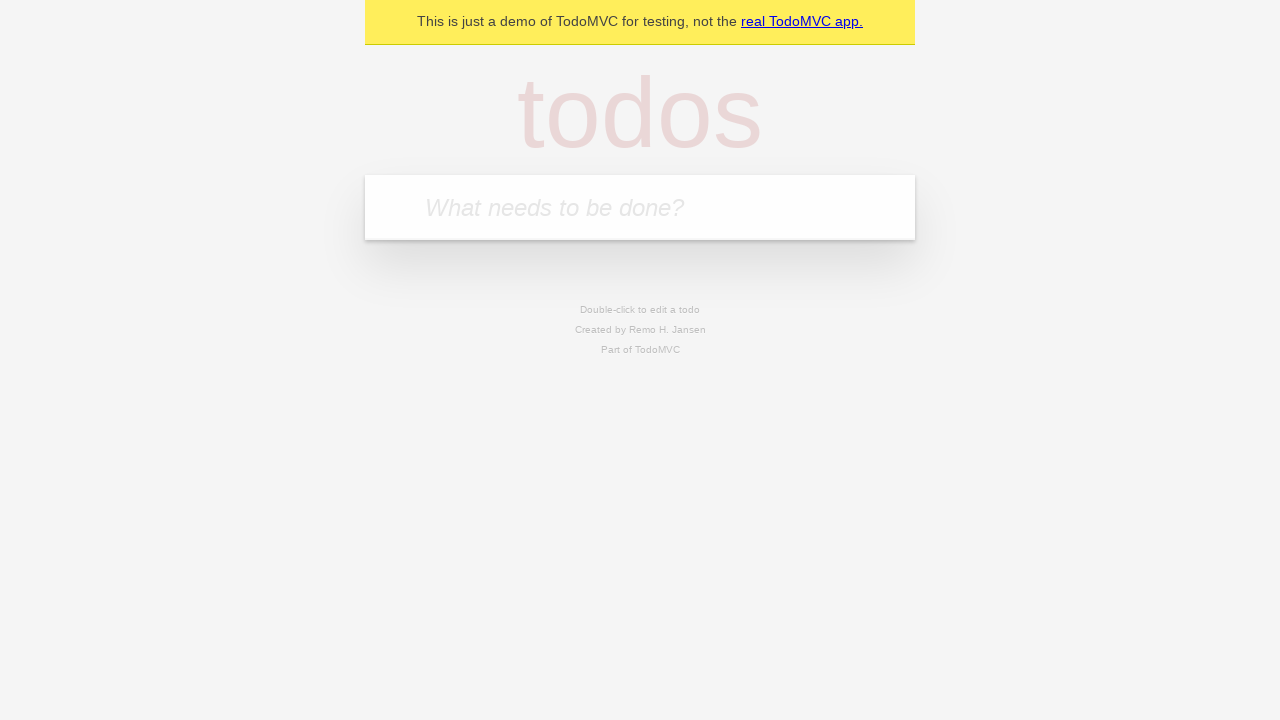

Filled new todo input with 'buy some cheese' on internal:attr=[placeholder="What needs to be done?"i]
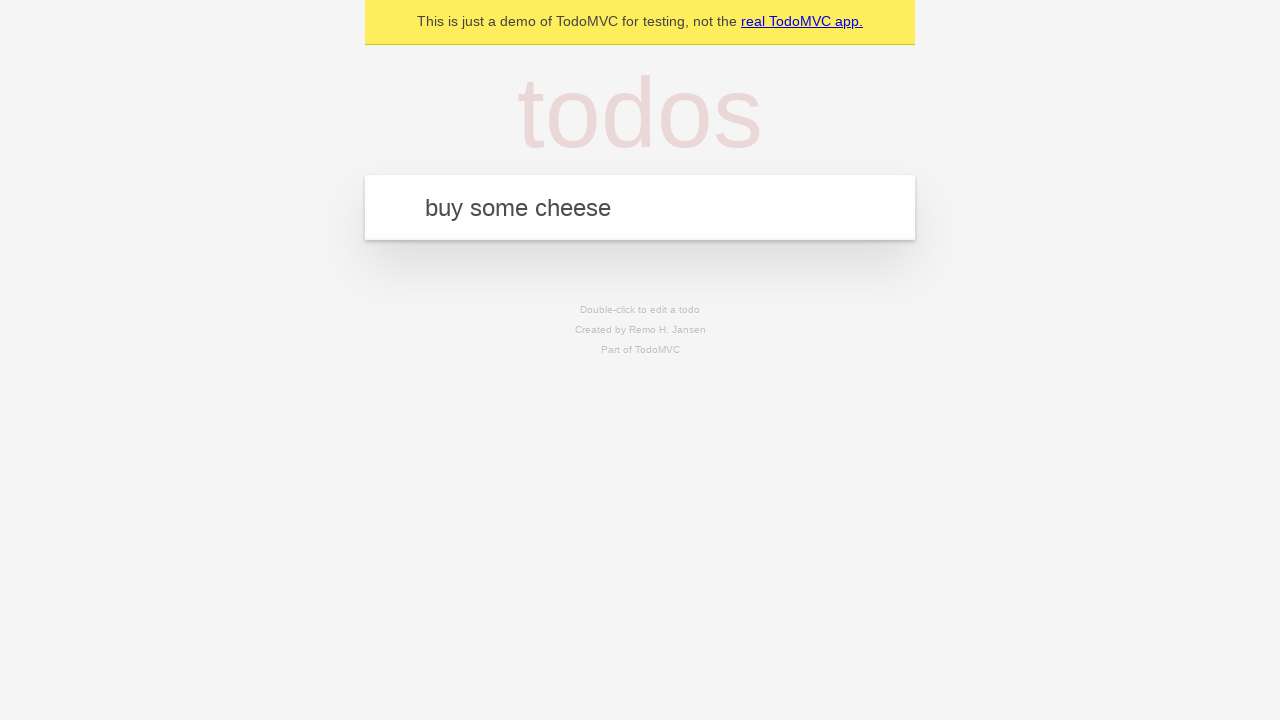

Pressed Enter to create todo item 'buy some cheese' on internal:attr=[placeholder="What needs to be done?"i]
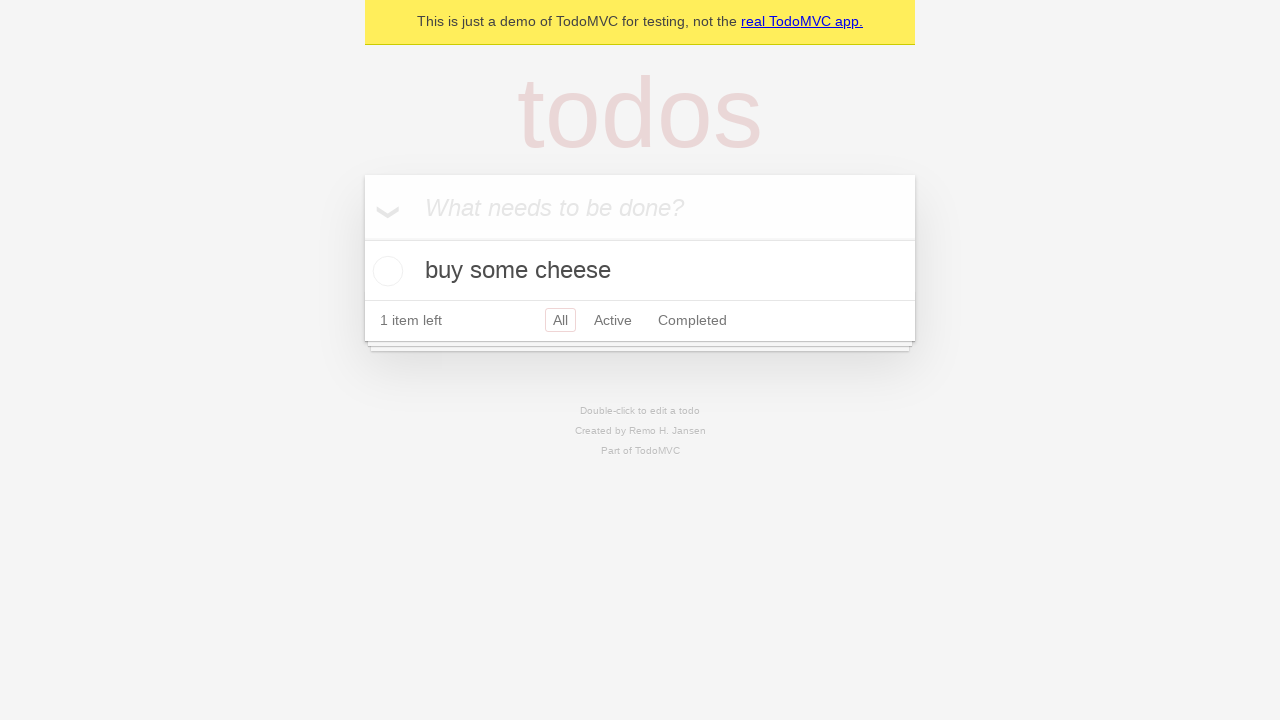

Filled new todo input with 'feed the cat' on internal:attr=[placeholder="What needs to be done?"i]
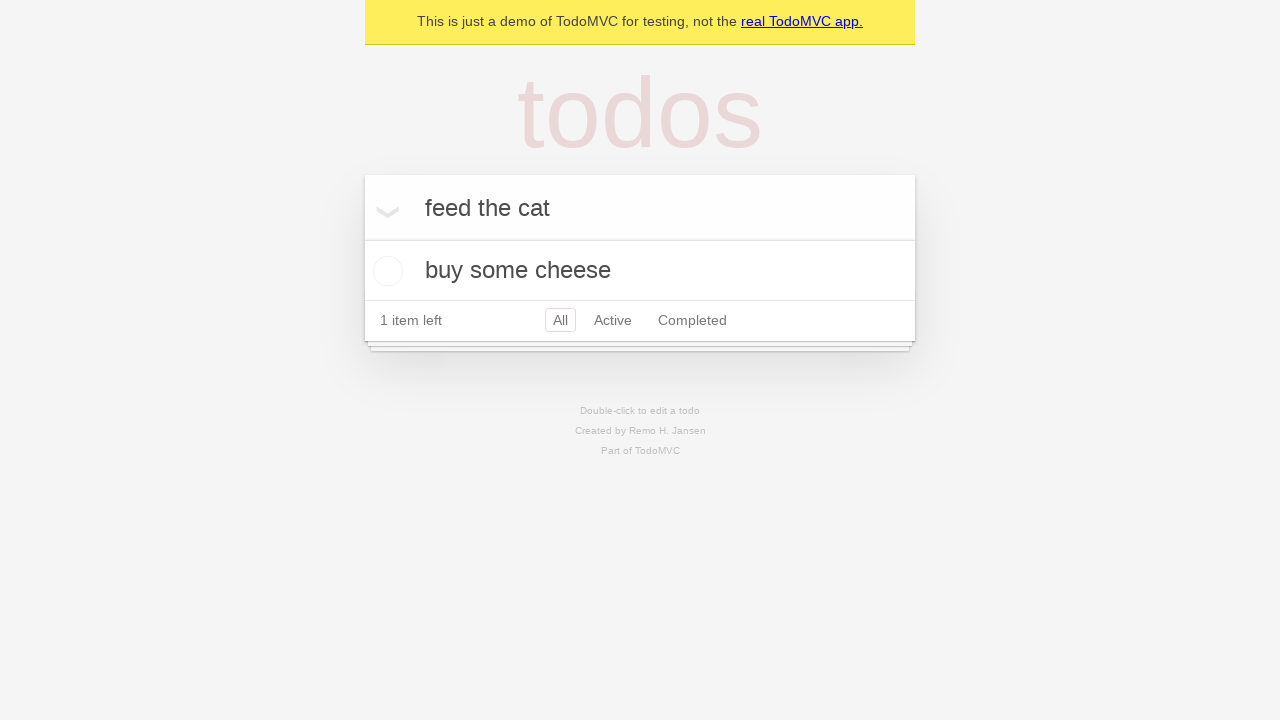

Pressed Enter to create todo item 'feed the cat' on internal:attr=[placeholder="What needs to be done?"i]
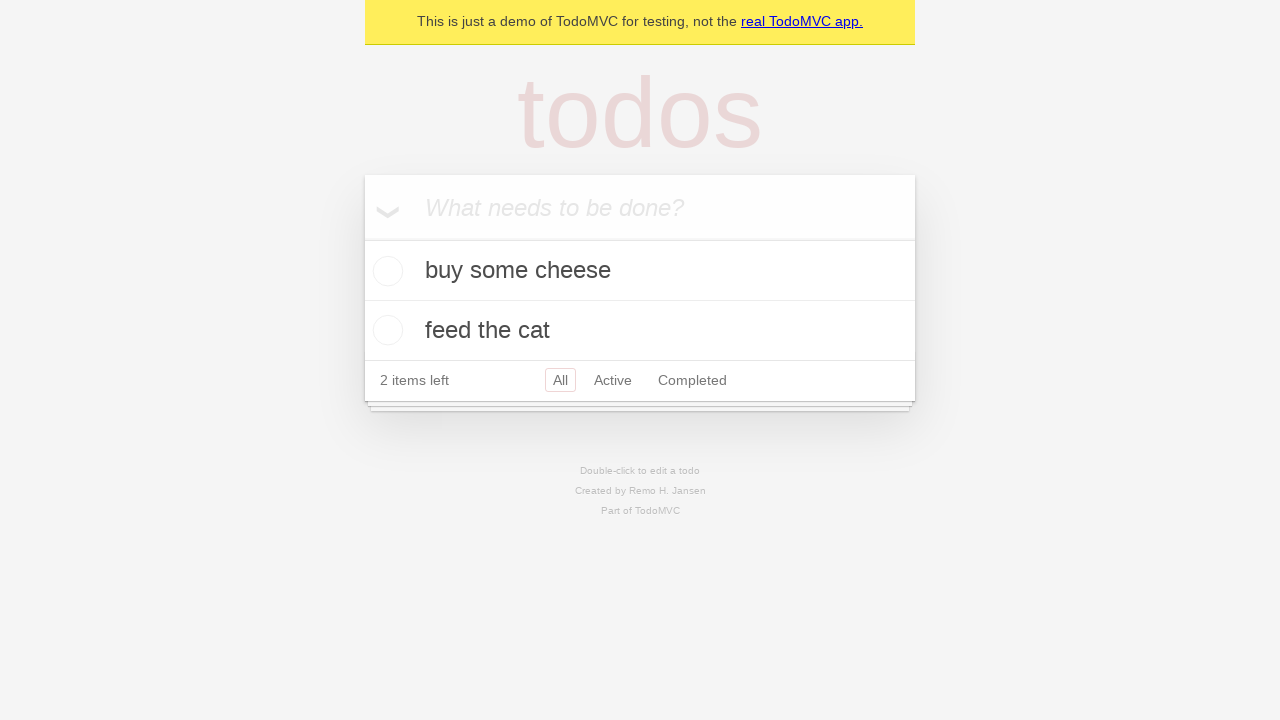

Filled new todo input with 'book a doctors appointment' on internal:attr=[placeholder="What needs to be done?"i]
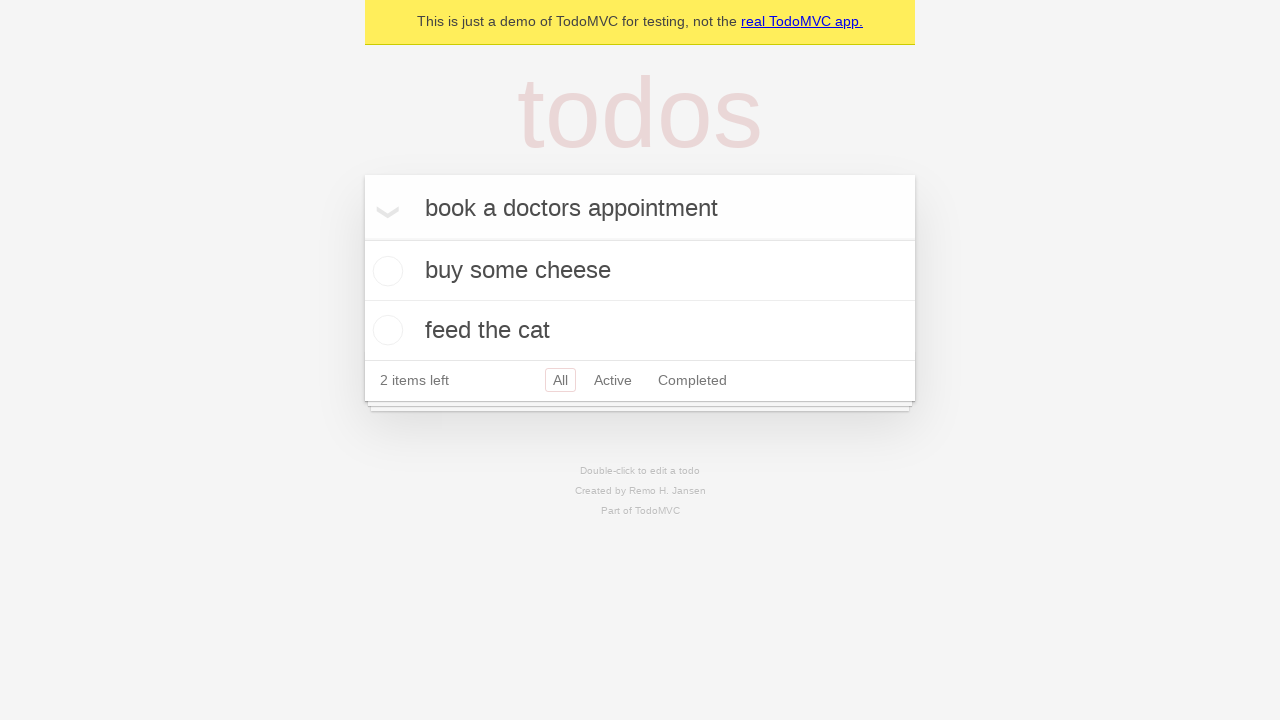

Pressed Enter to create todo item 'book a doctors appointment' on internal:attr=[placeholder="What needs to be done?"i]
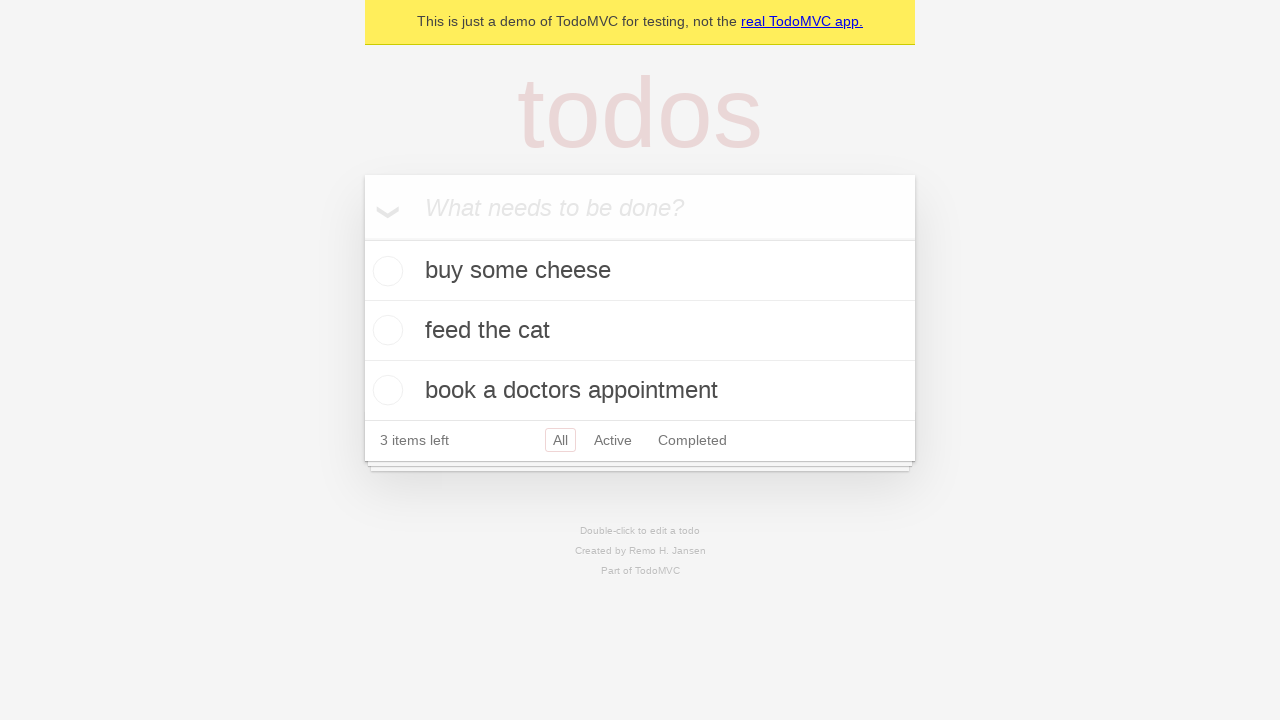

Waited for all 3 todo items to be created
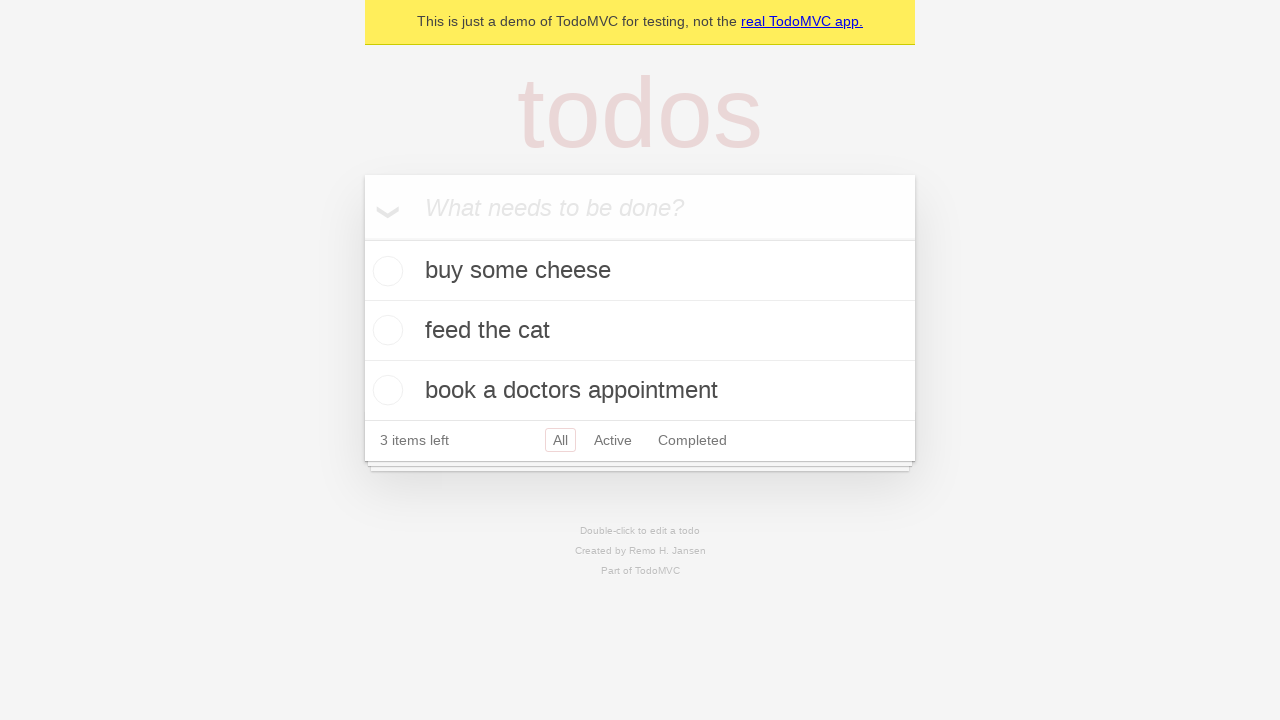

Double-clicked second todo item to enter edit mode at (640, 331) on internal:testid=[data-testid="todo-item"s] >> nth=1
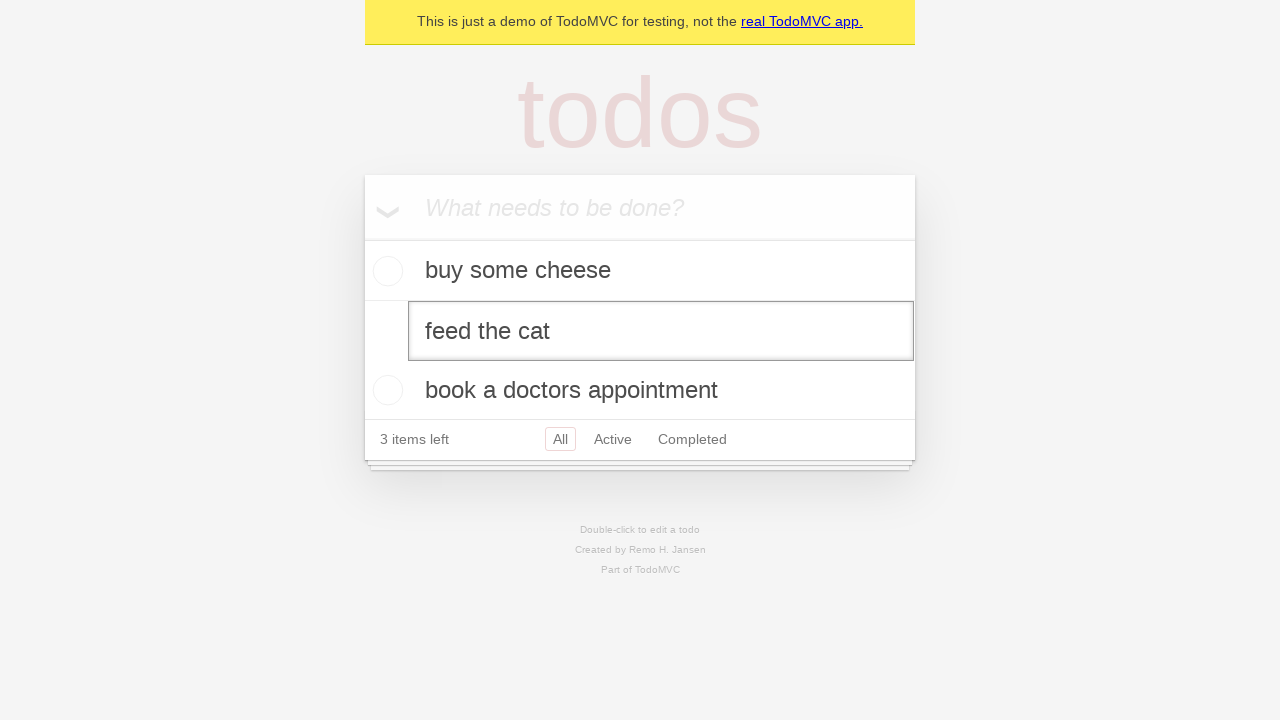

Filled edit input with 'buy some sausages' on internal:testid=[data-testid="todo-item"s] >> nth=1 >> internal:role=textbox[nam
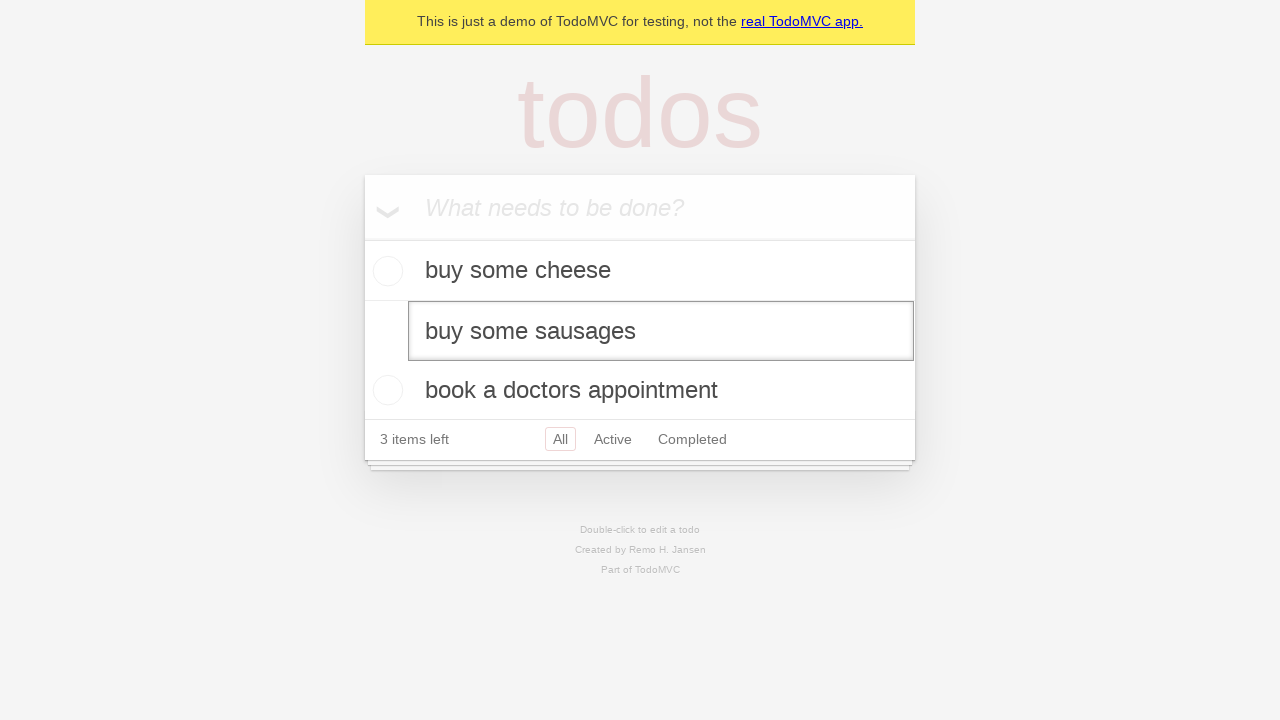

Dispatched blur event to save edits
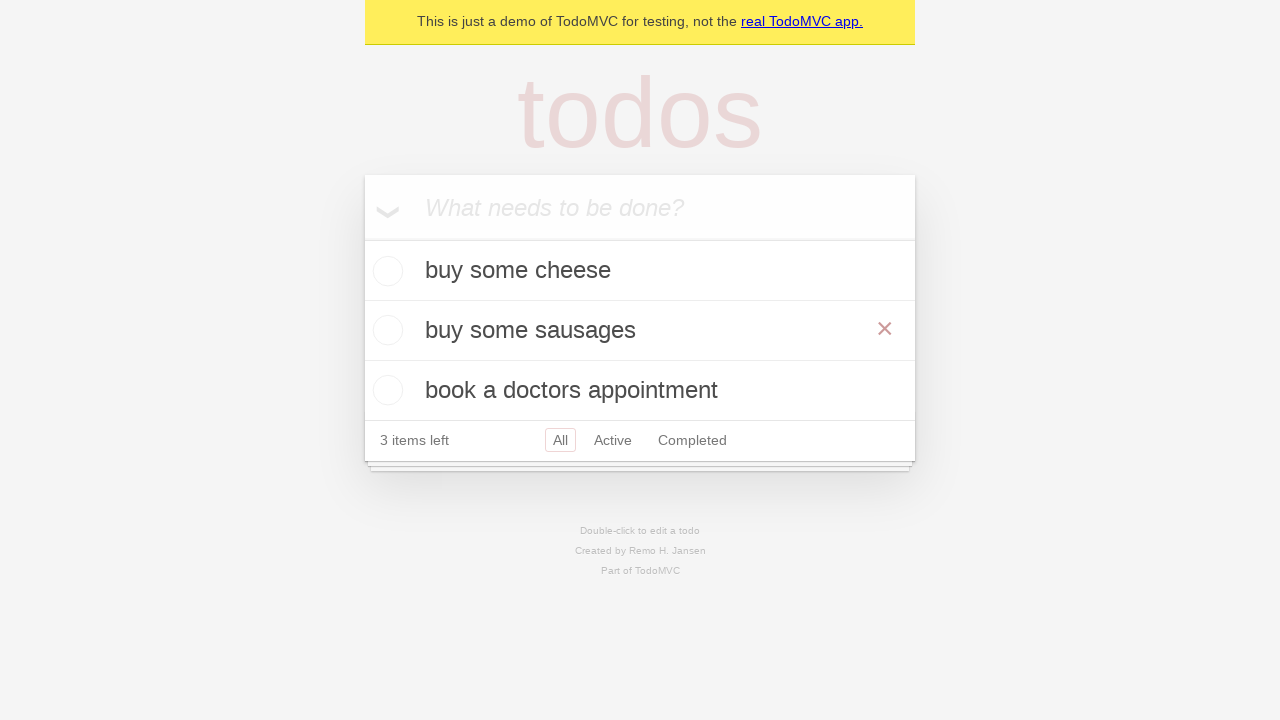

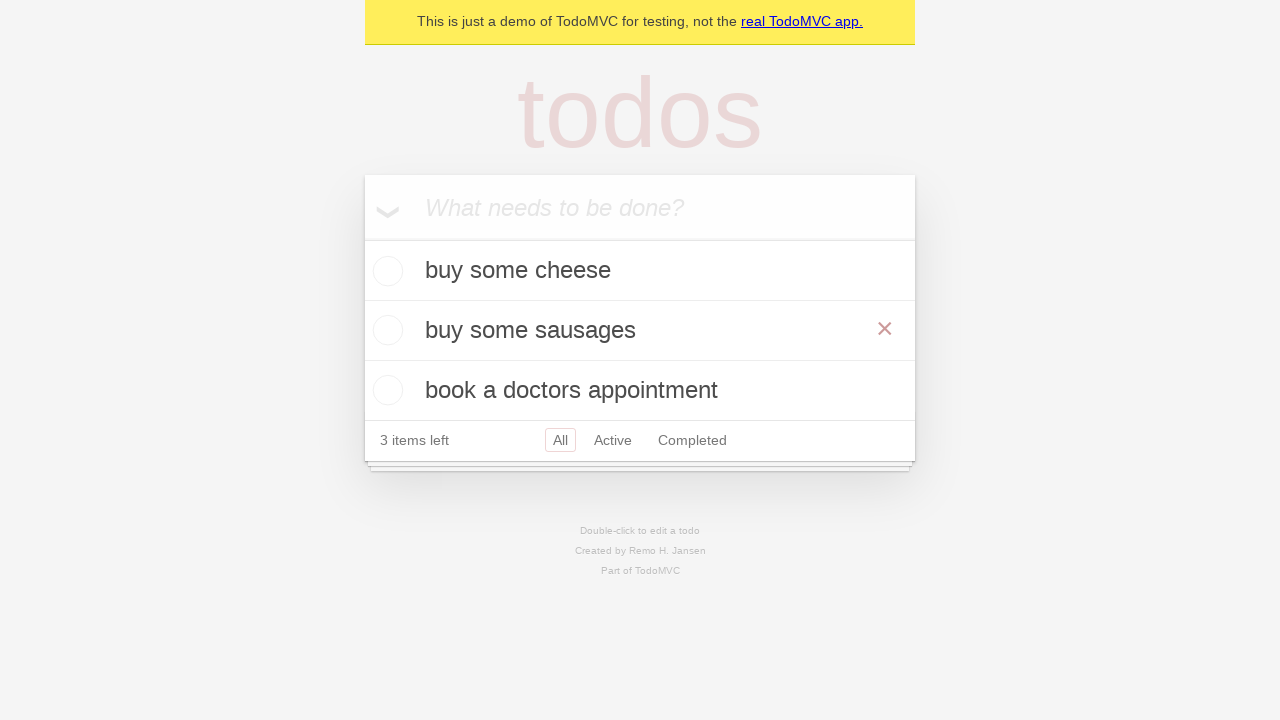